Tests a Bootstrap dropdown with search functionality by selecting a country from the billing dropdown

Starting URL: https://www.dummyticket.com/dummy-ticket-for-visa-application/

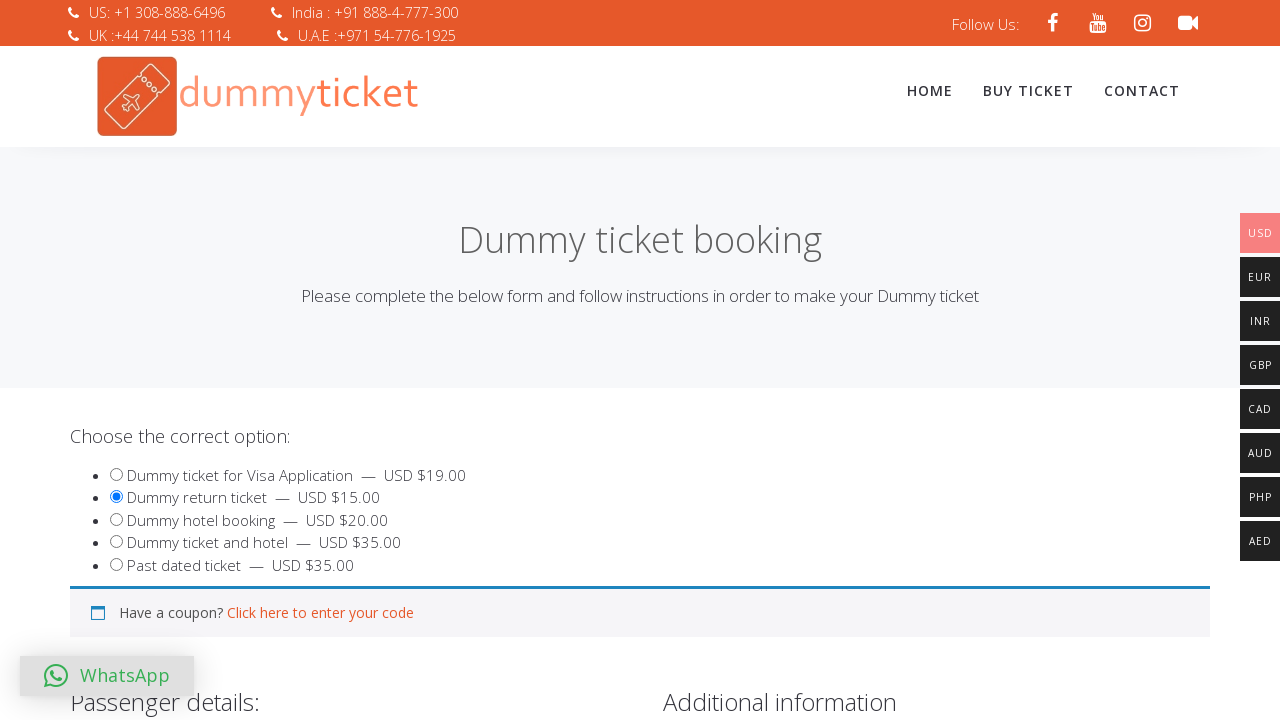

Navigated to dummy ticket visa application page
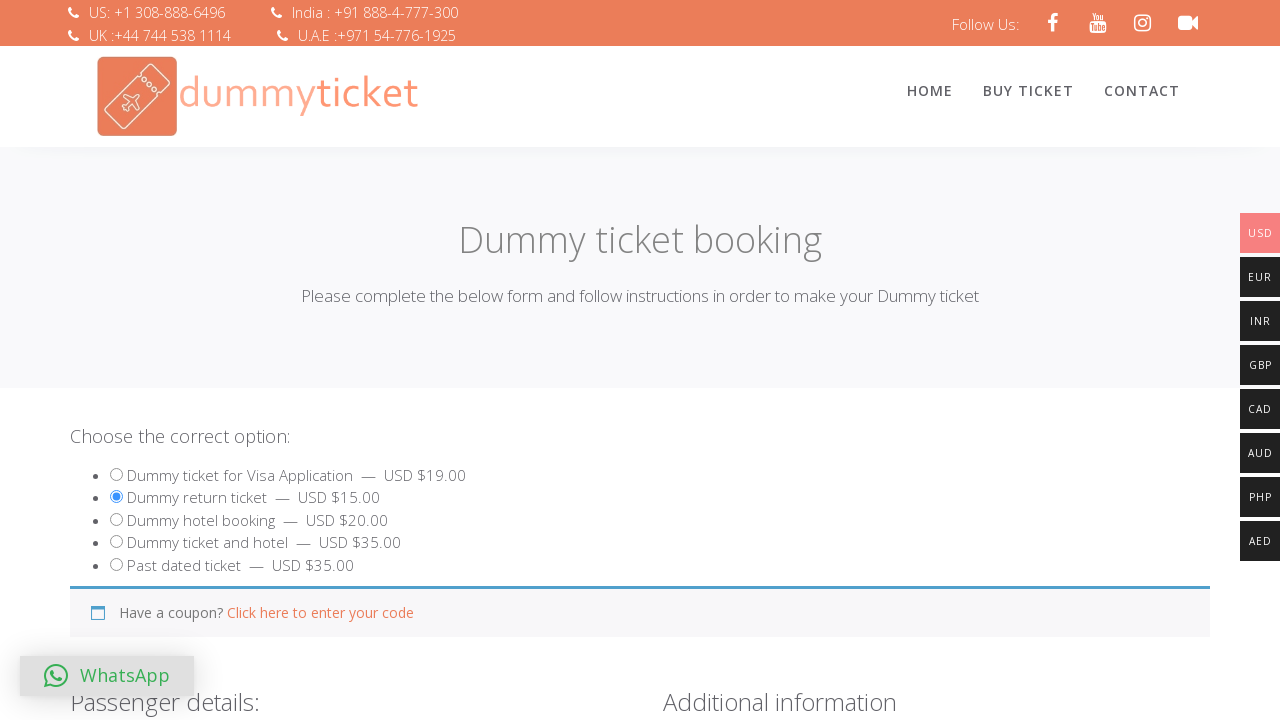

Clicked on billing country dropdown to open it at (344, 360) on #select2-billing_country-container
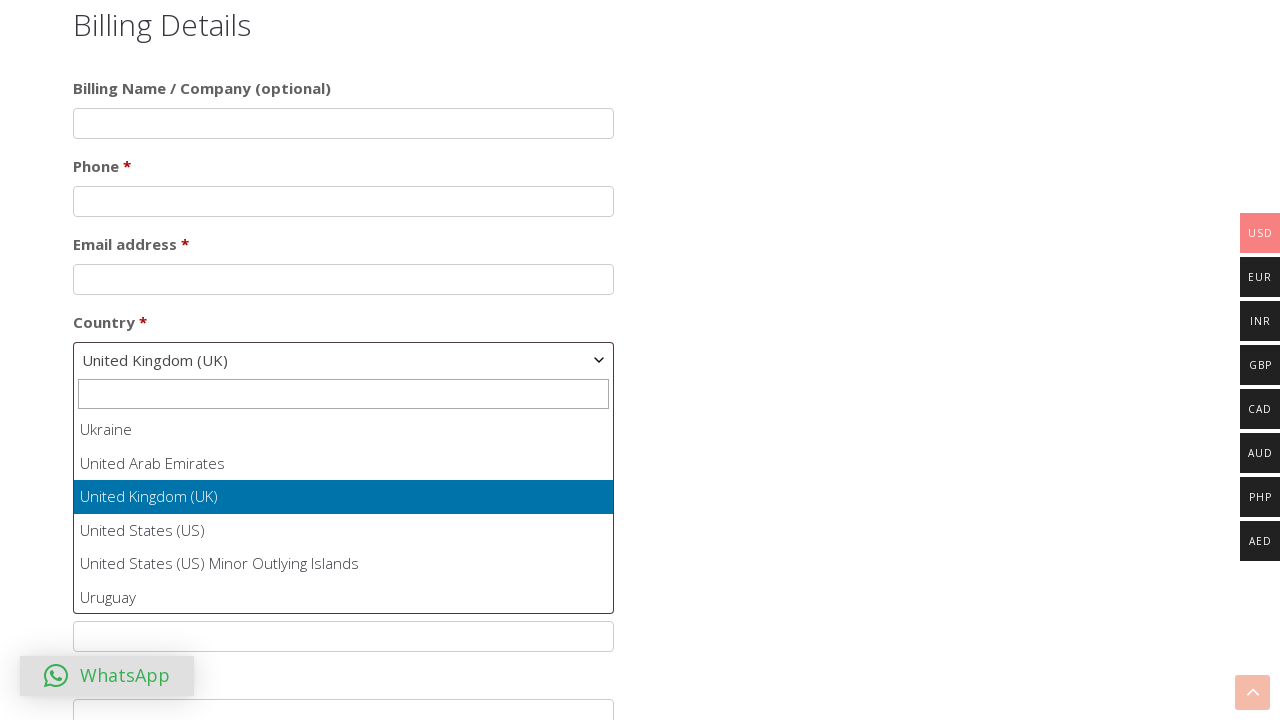

Filled search field with 'Japan' on .select2-search__field
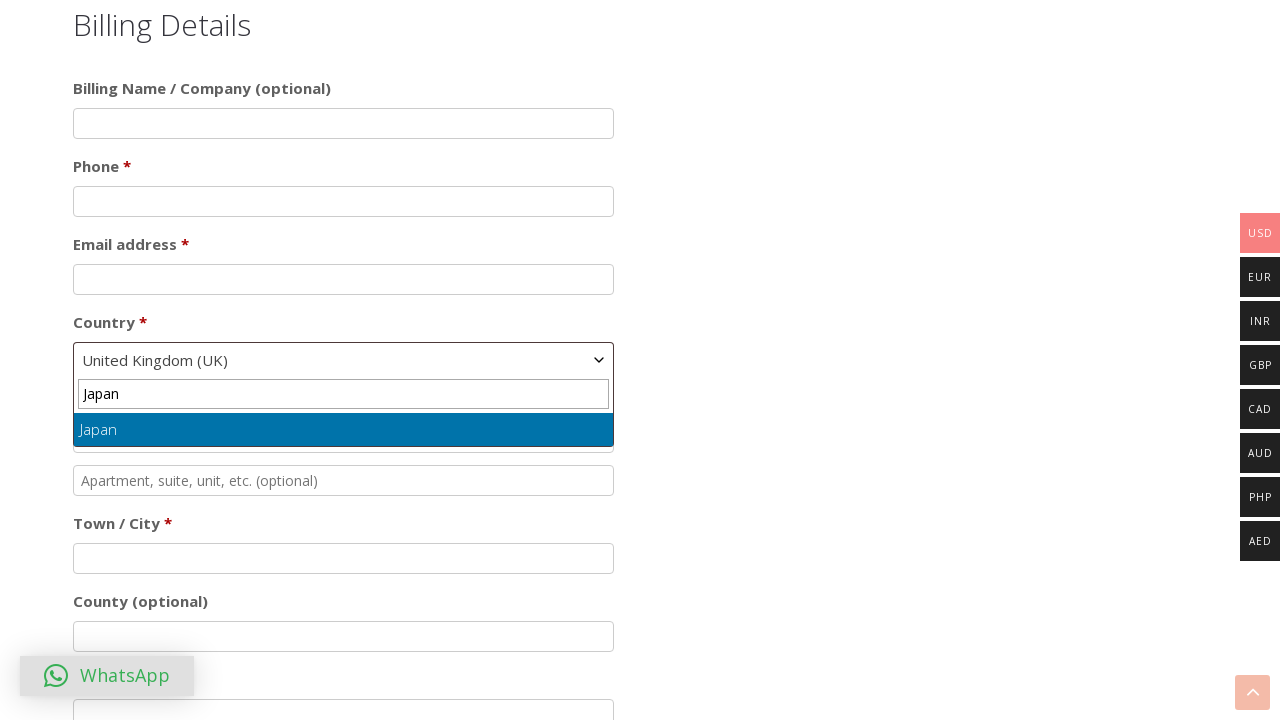

Pressed Enter to select Japan from dropdown on .select2-search__field
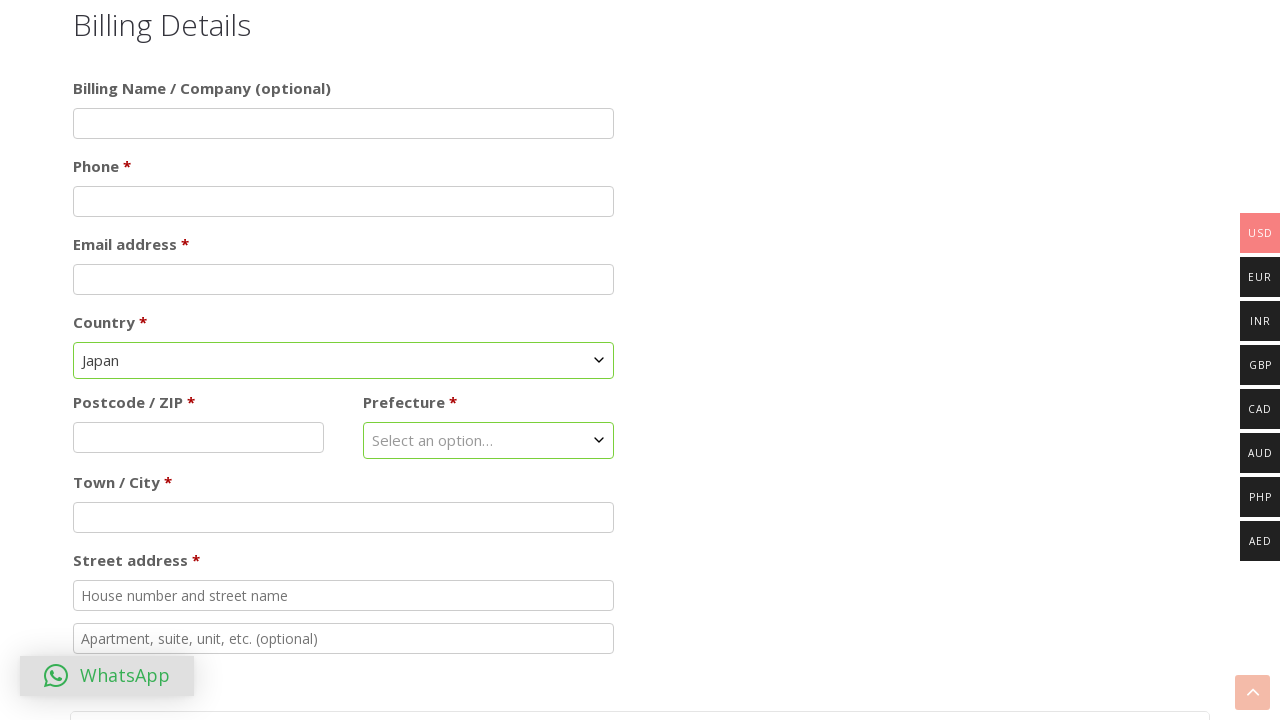

Verified that Japan is selected in billing country dropdown
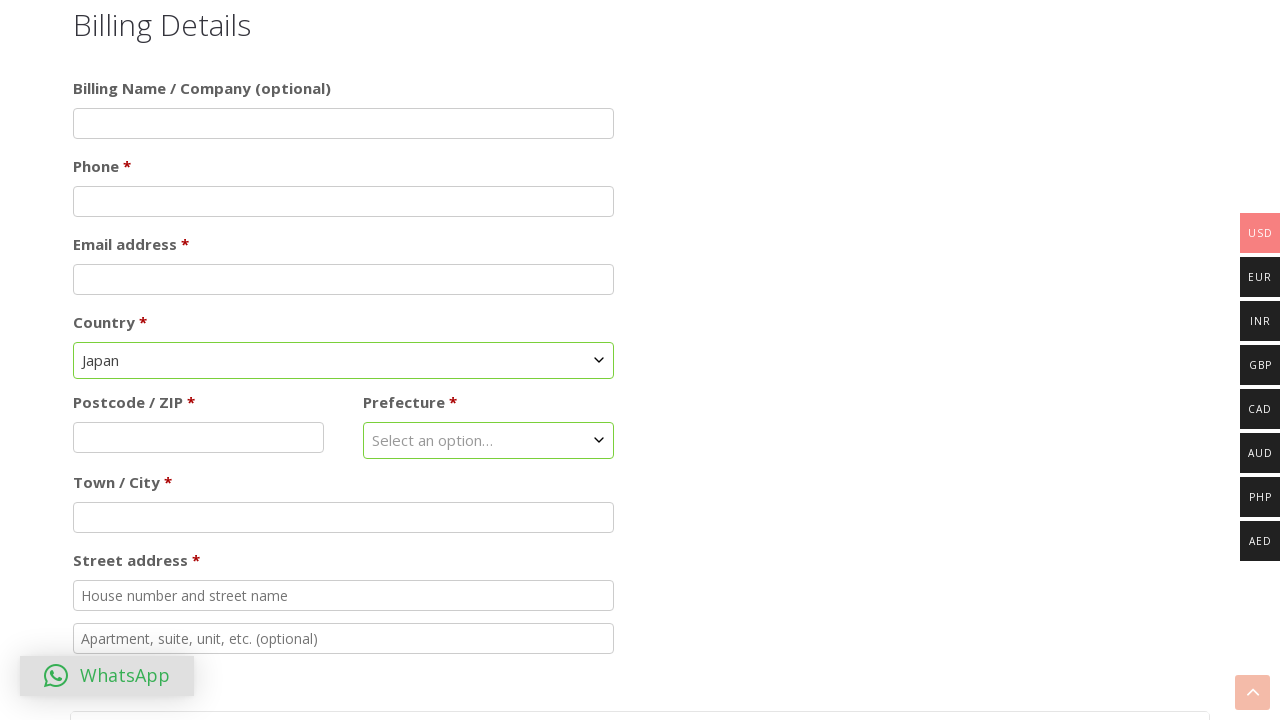

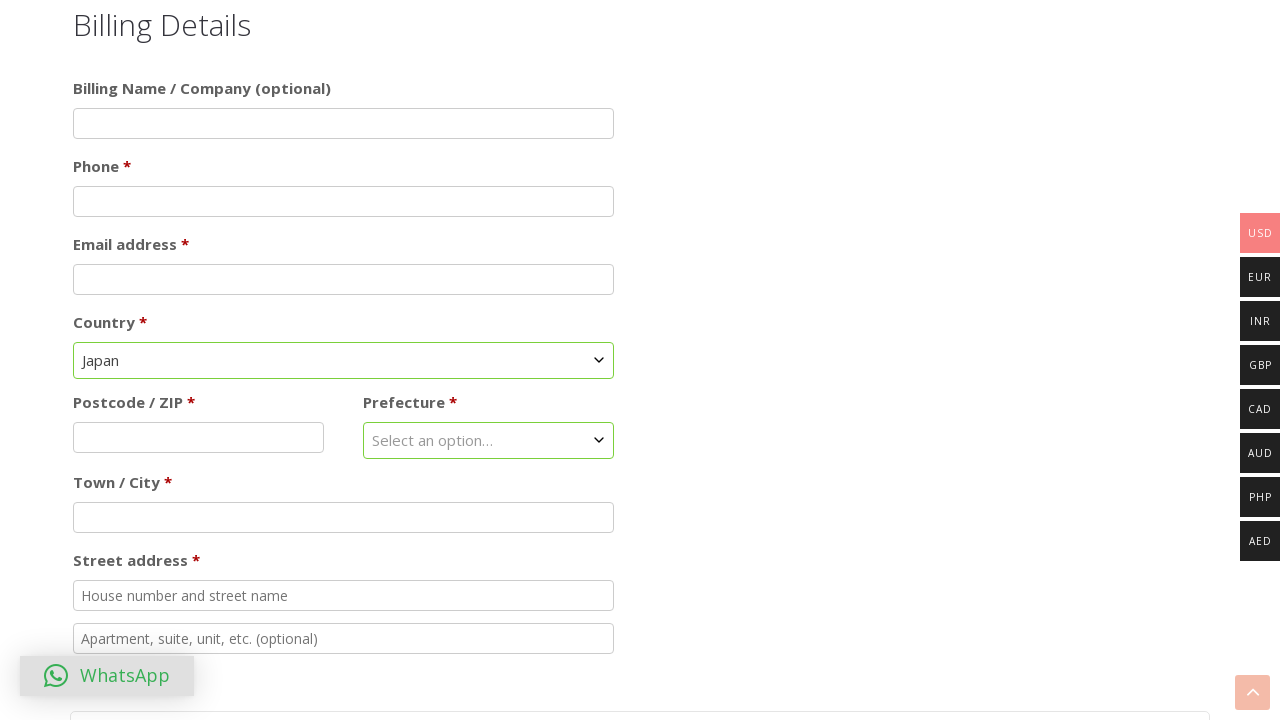